Tests table sorting functionality by clicking on the "Due" column header once to sort values in ascending order, then verifies the table data is properly sorted.

Starting URL: http://the-internet.herokuapp.com/tables

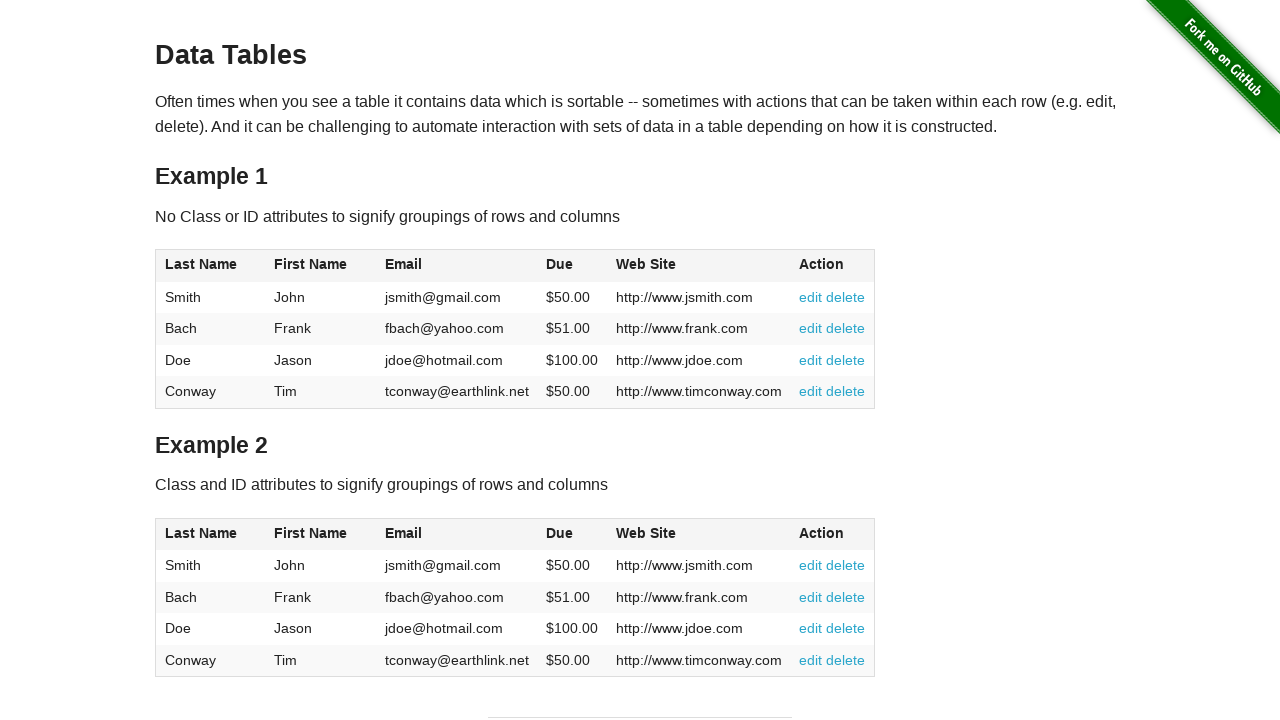

Clicked on the 'Due' column header to sort in ascending order at (572, 266) on #table1 thead tr th:nth-of-type(4)
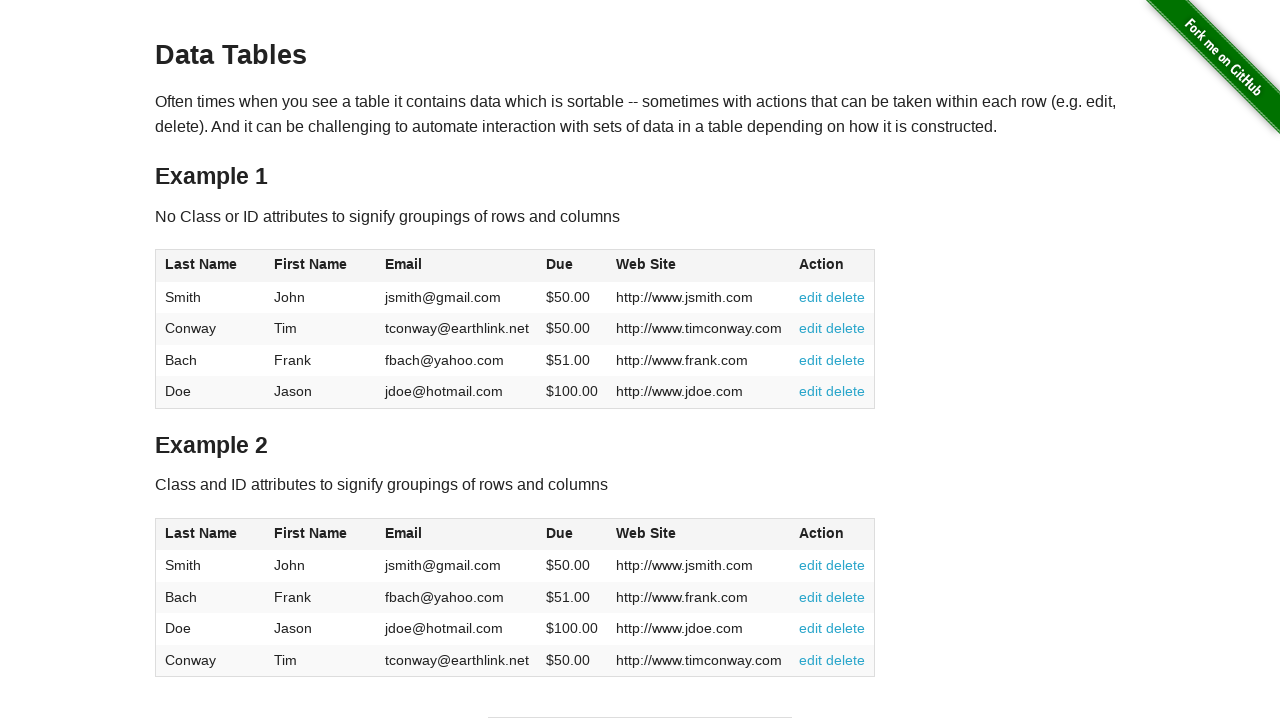

Verified table updated and Due column values are visible
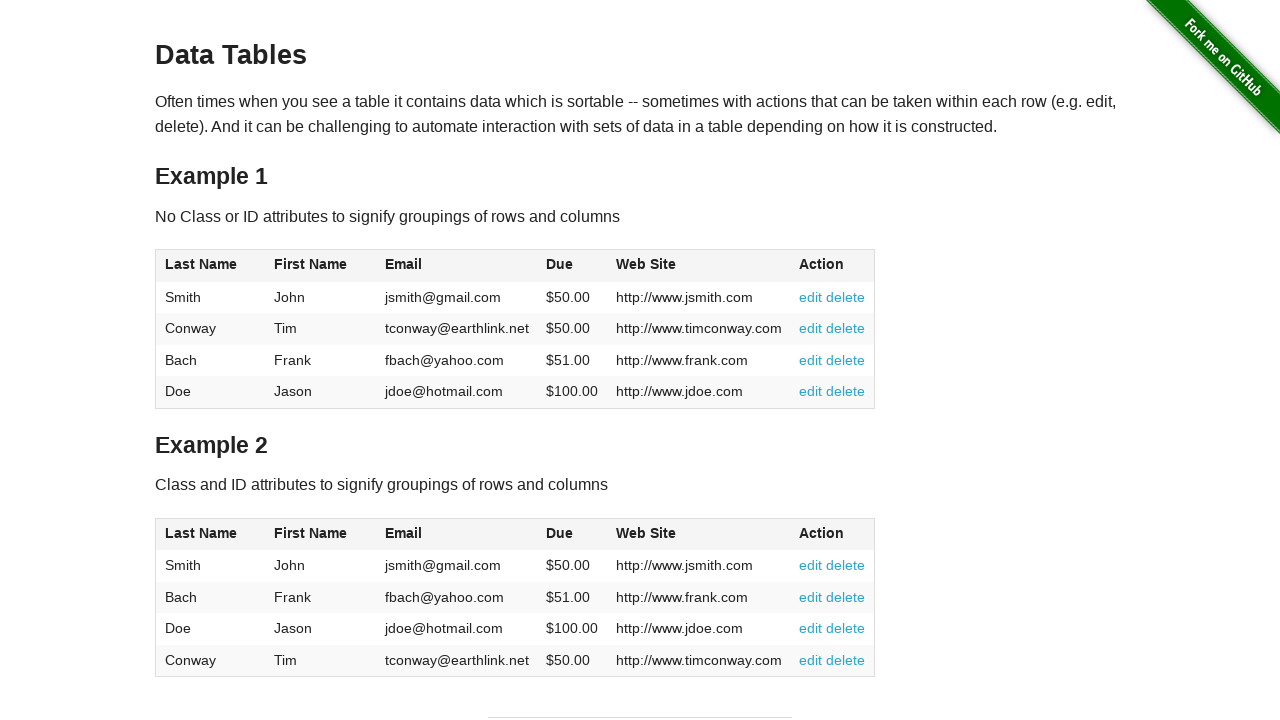

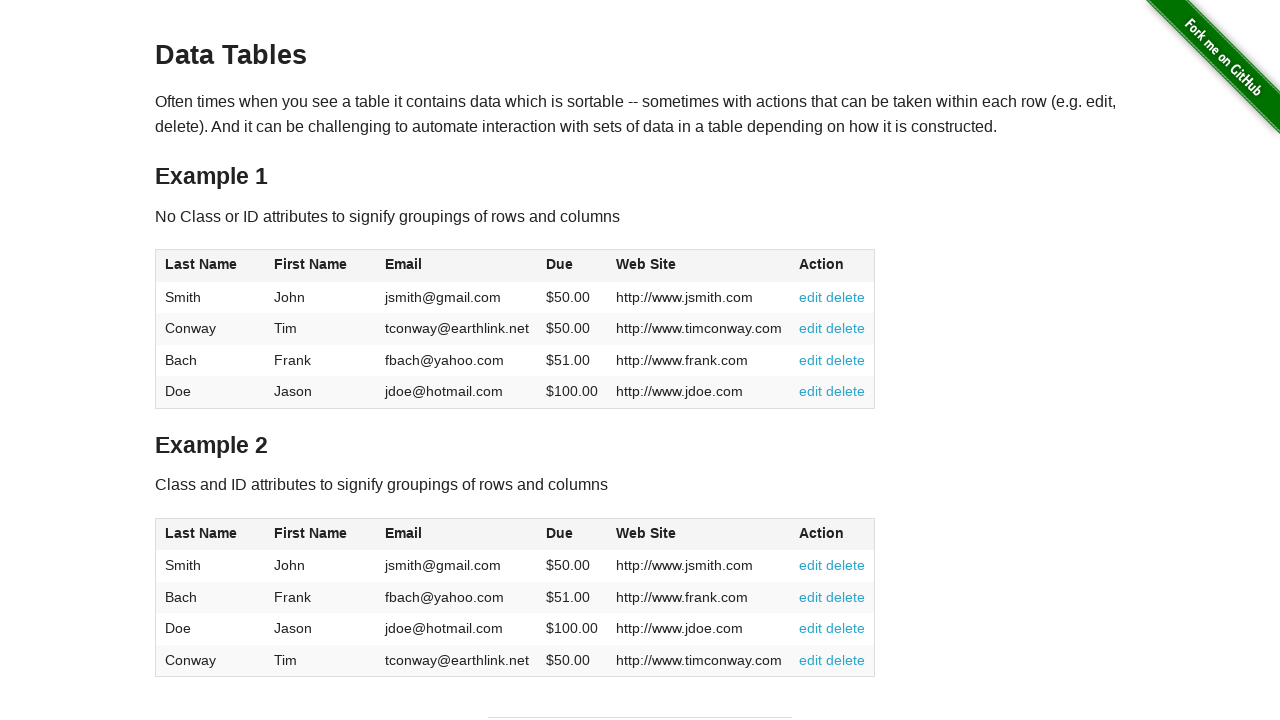